Tests navigation flow by clicking on a news article and then returning to the homepage via the header logo

Starting URL: https://www.vietnamplus.vn/

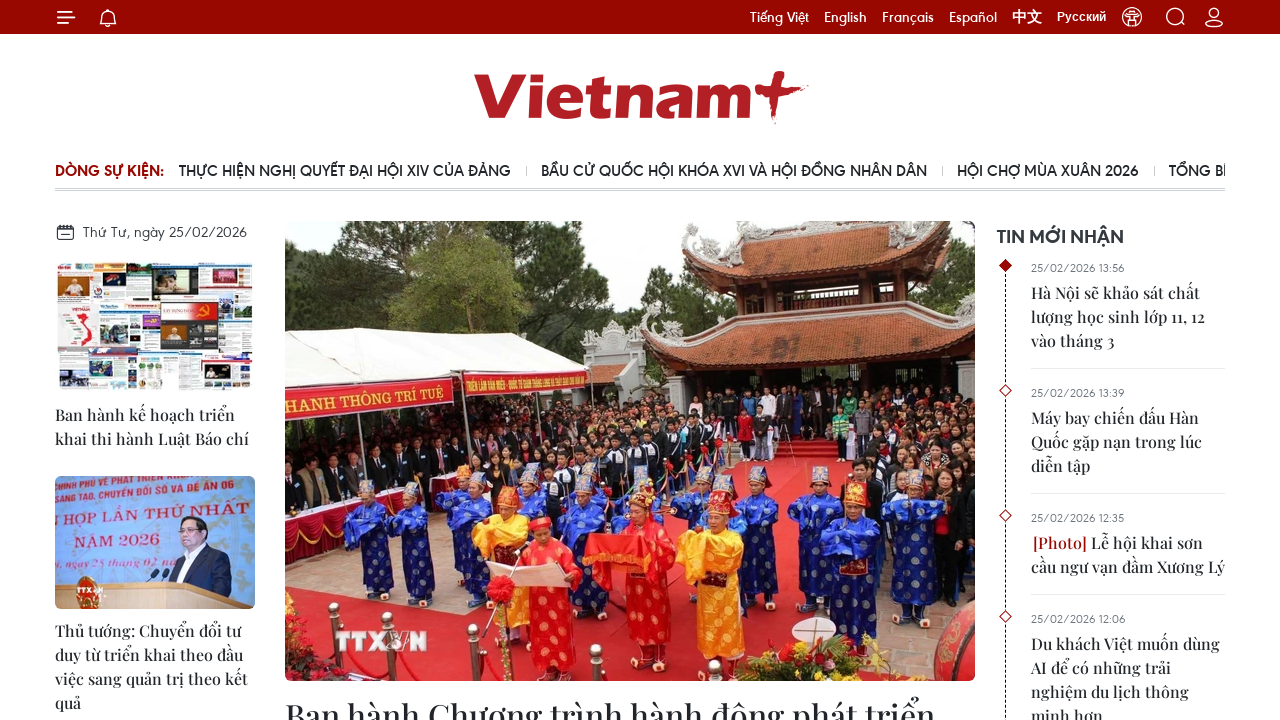

Clicked on the first news article at (630, 673) on xpath=/html/body/div[3]/div/div[2]/div[2]/article[1]/h2/a
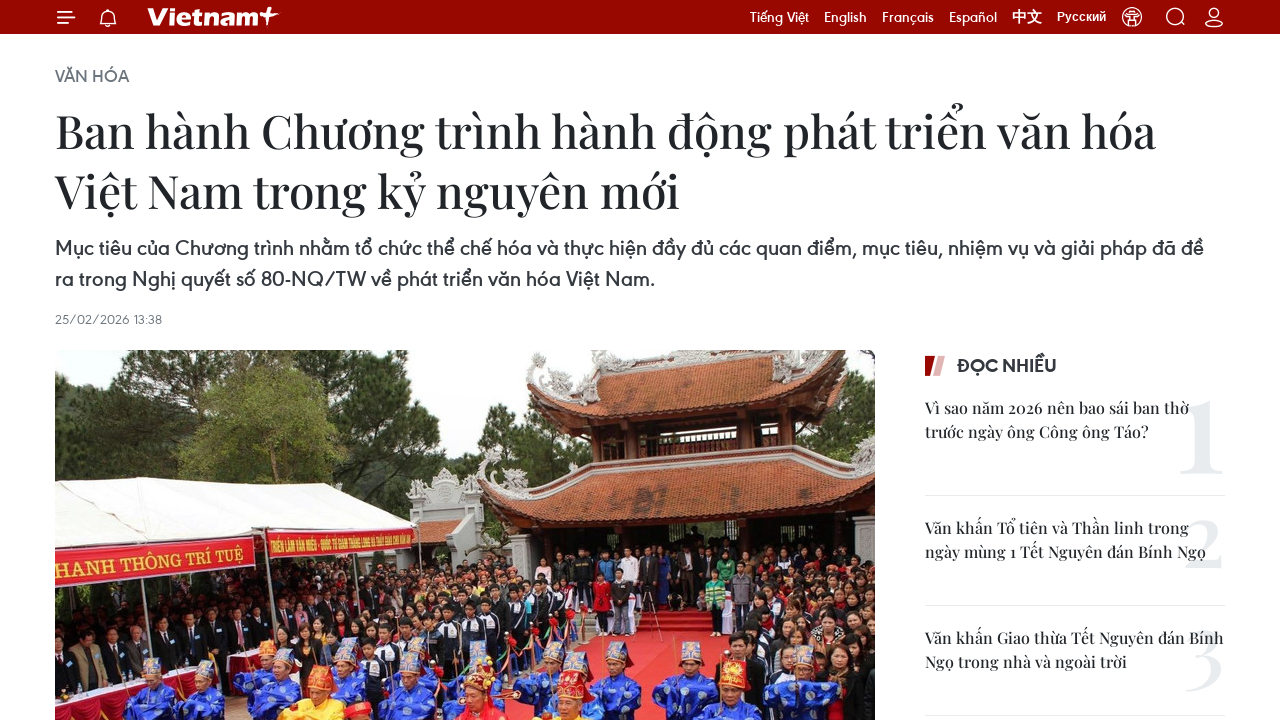

Waited for article page to load
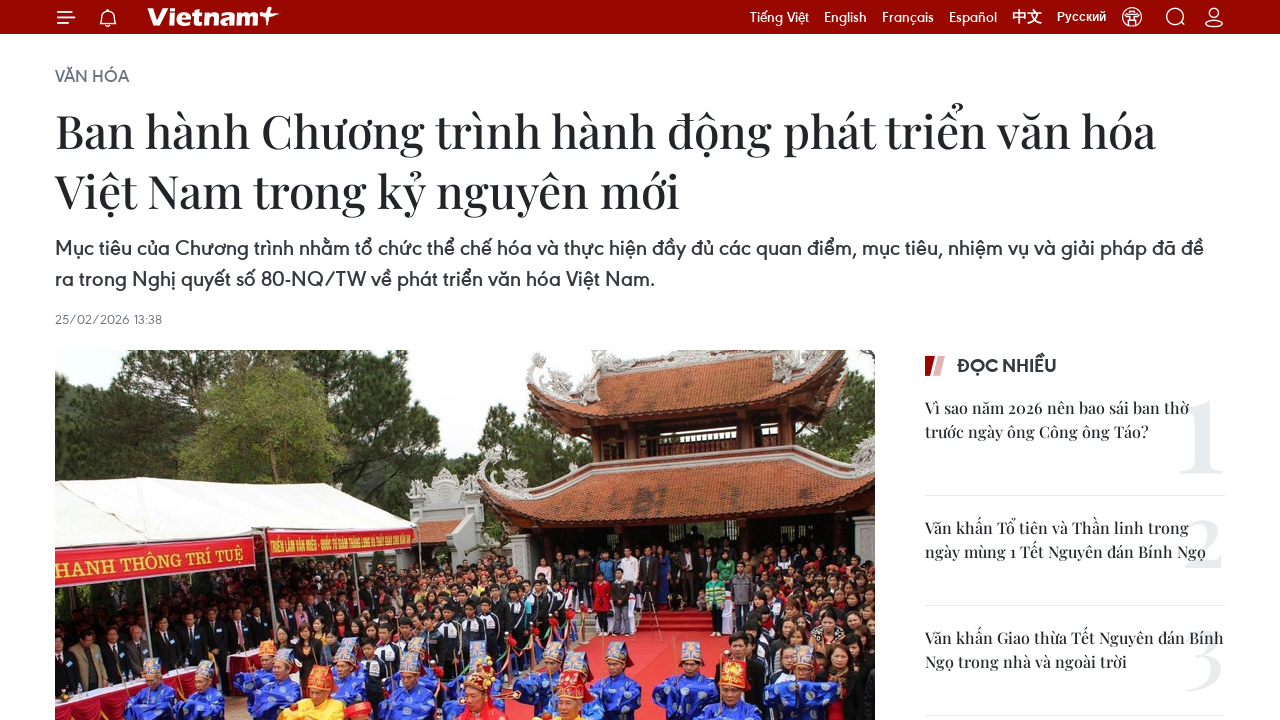

Clicked on the header logo to return to homepage at (214, 17) on xpath=/html/body/header/div/div/a
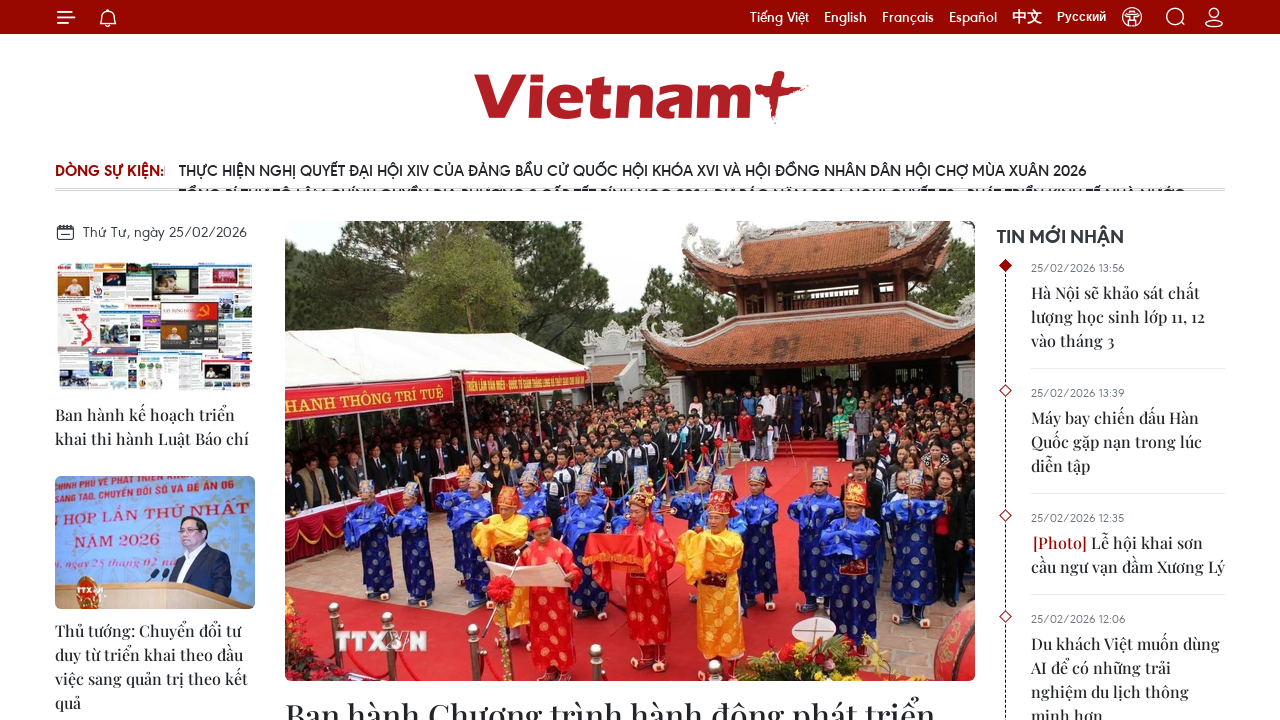

Waited for homepage to load
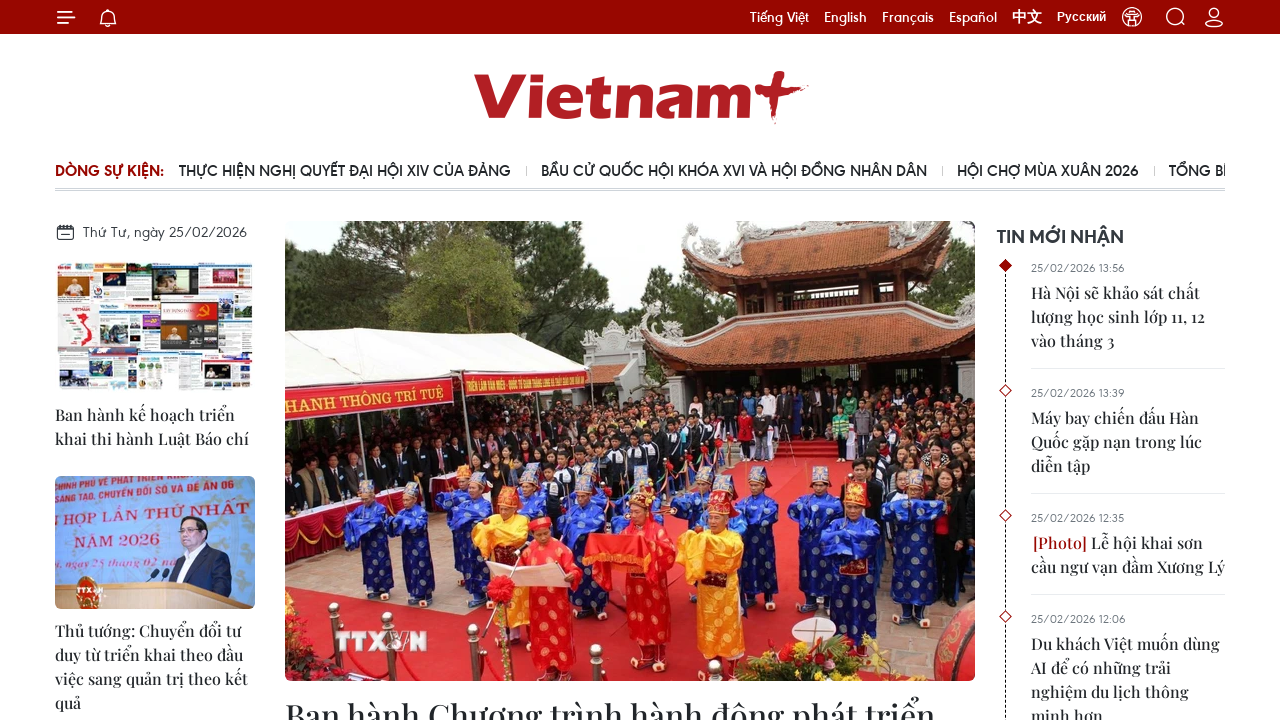

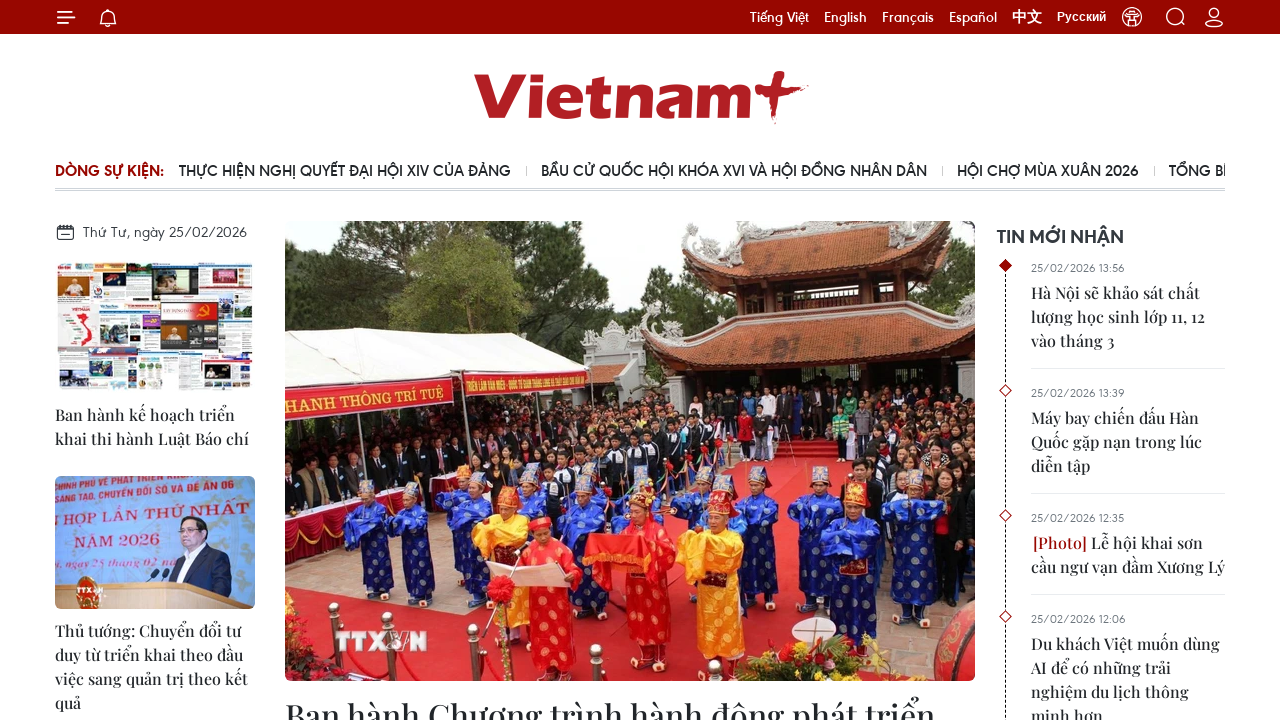